Tests window handling functionality by clicking a button that opens multiple windows and verifying the count of opened windows

Starting URL: https://leafground.com/window.xhtml

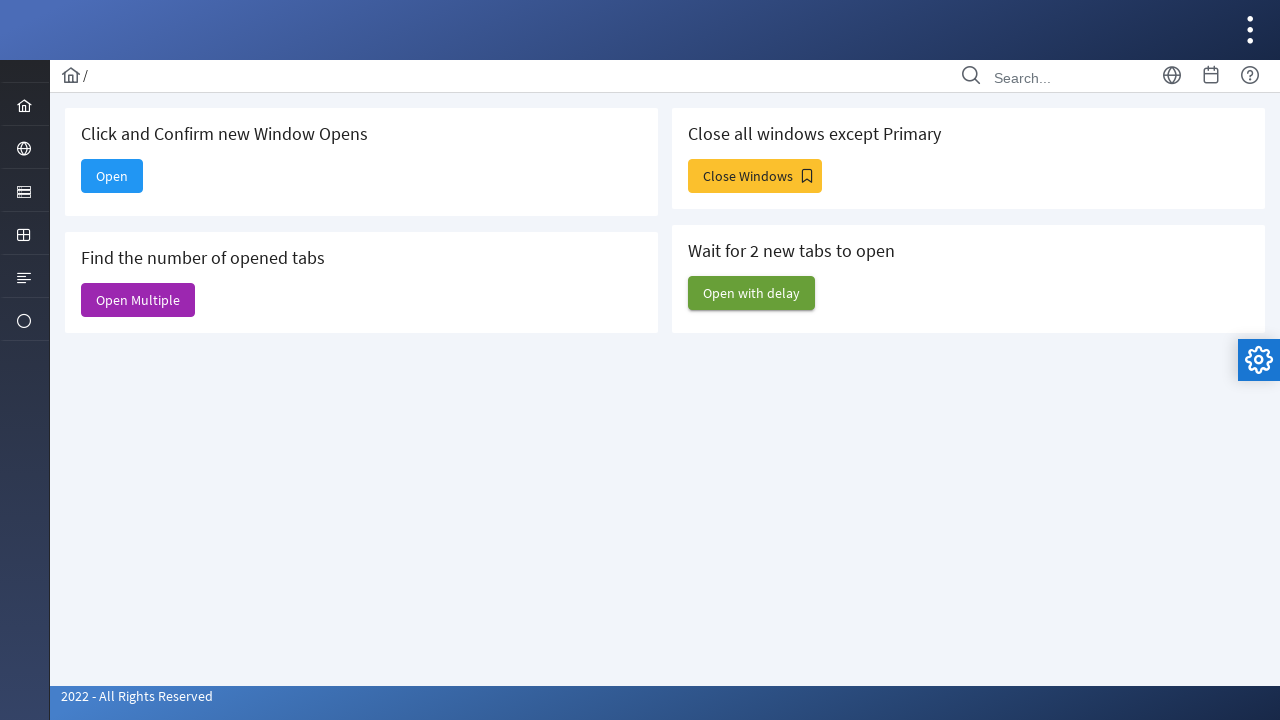

Clicked 'Open Multiple' button to open multiple windows at (138, 300) on xpath=//span[text()='Open Multiple']
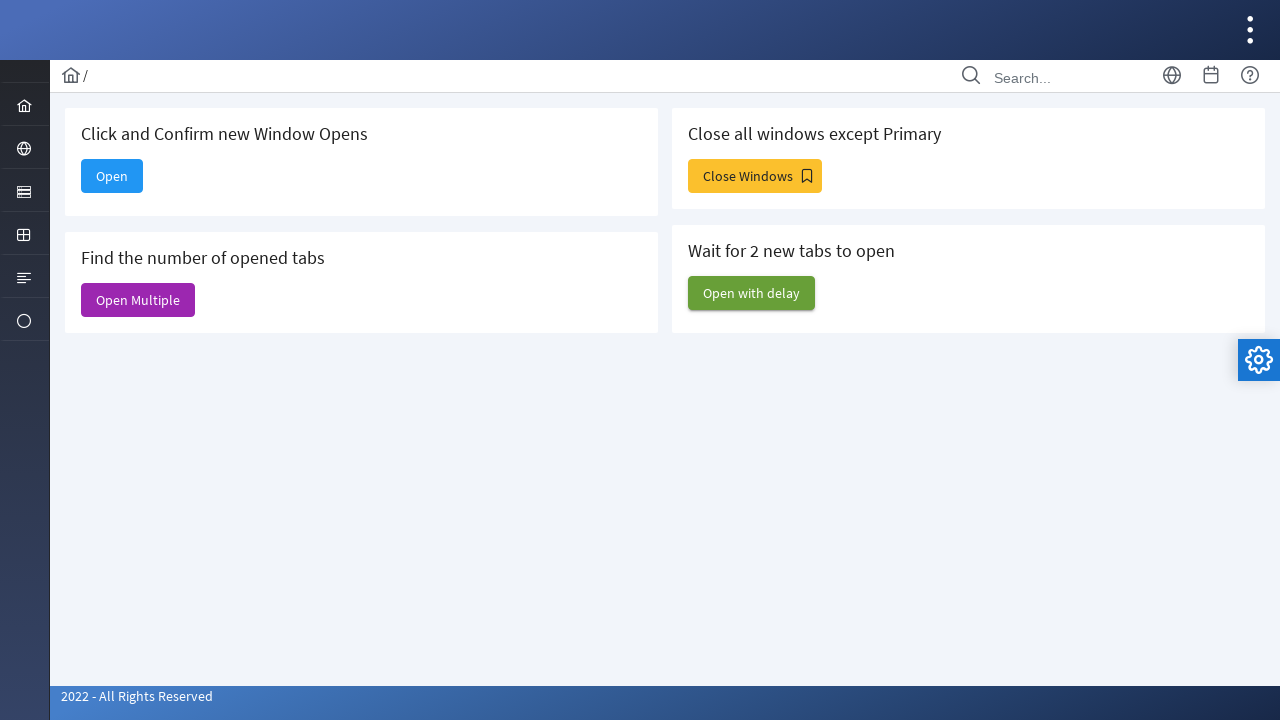

Waited for new windows to open
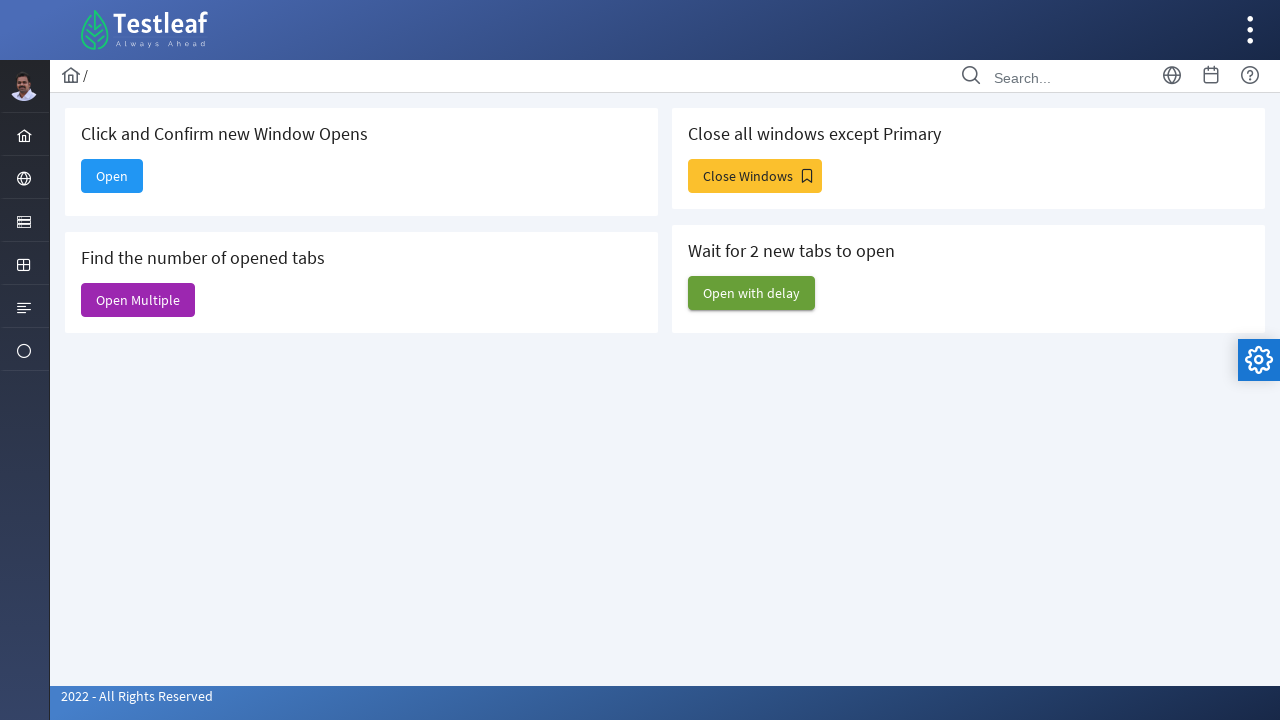

Retrieved all window contexts from browser
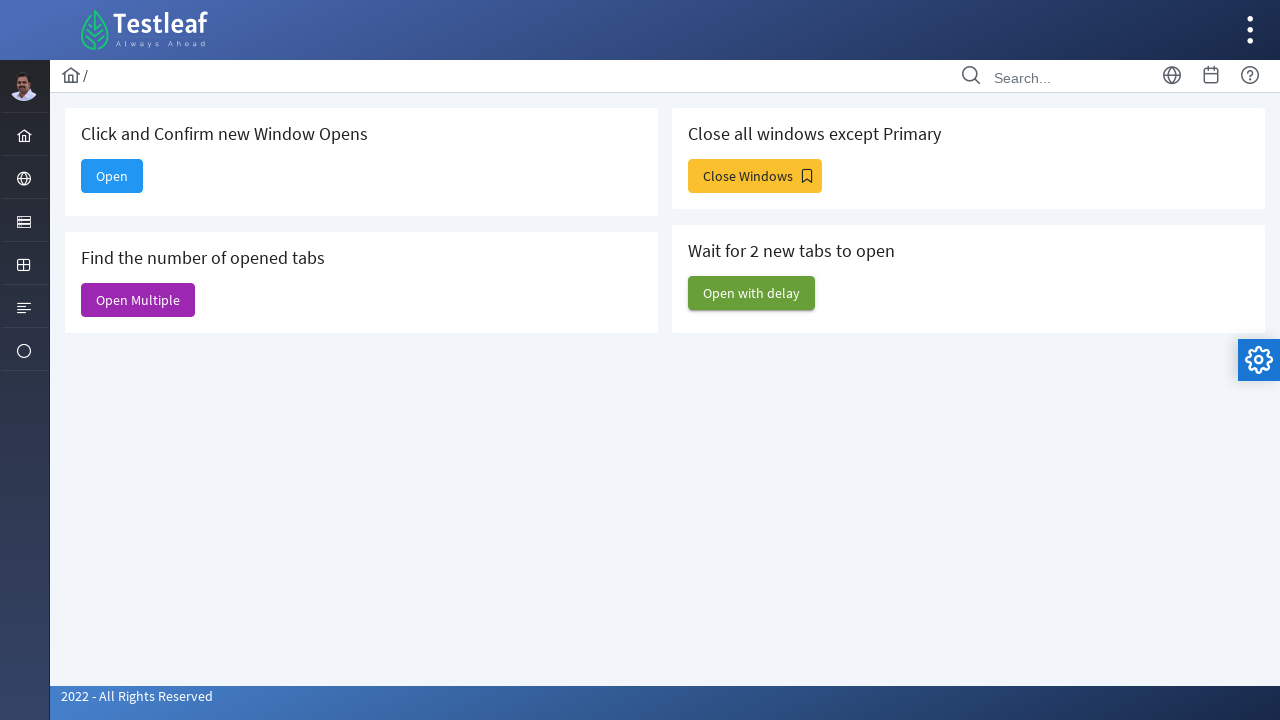

Verified number of opened windows: 6
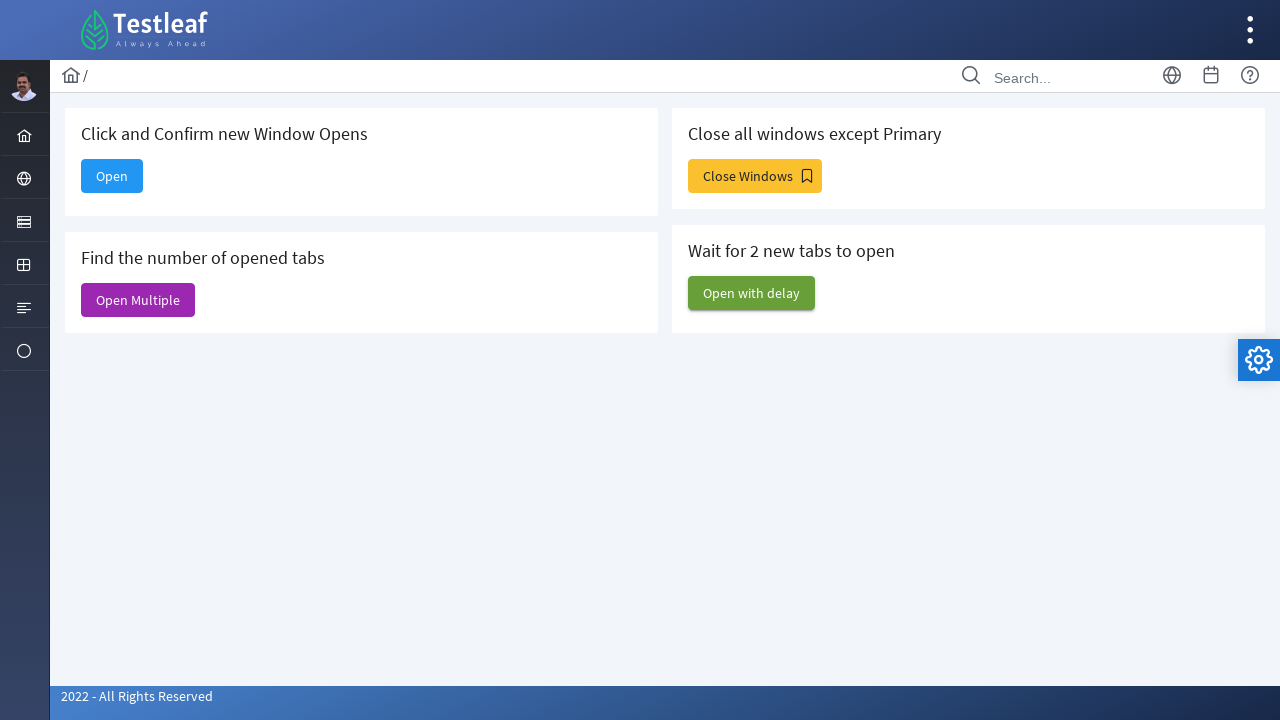

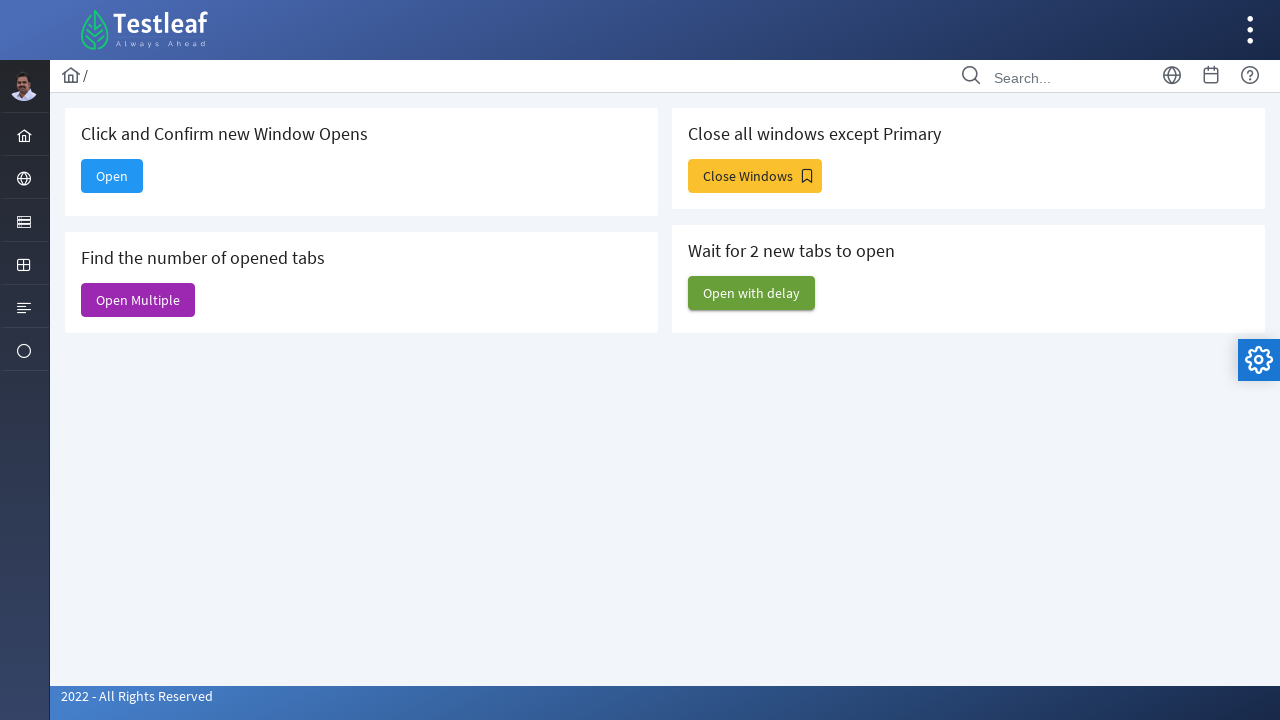